Tests a web form by filling a text input field with "Selenium" and verifying the text box is enabled. All 8 test methods in this class perform identical actions.

Starting URL: https://www.selenium.dev/selenium/web/web-form.html

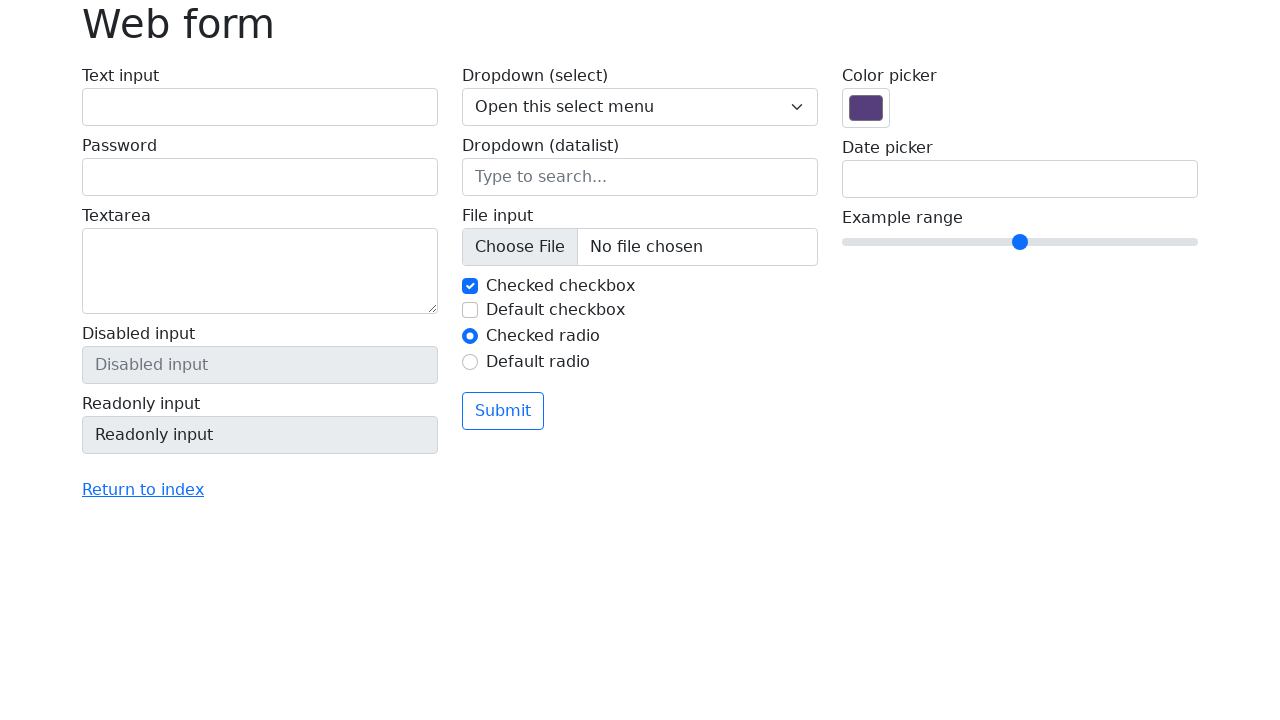

Filled text input field with 'Selenium' on input[name='my-text']
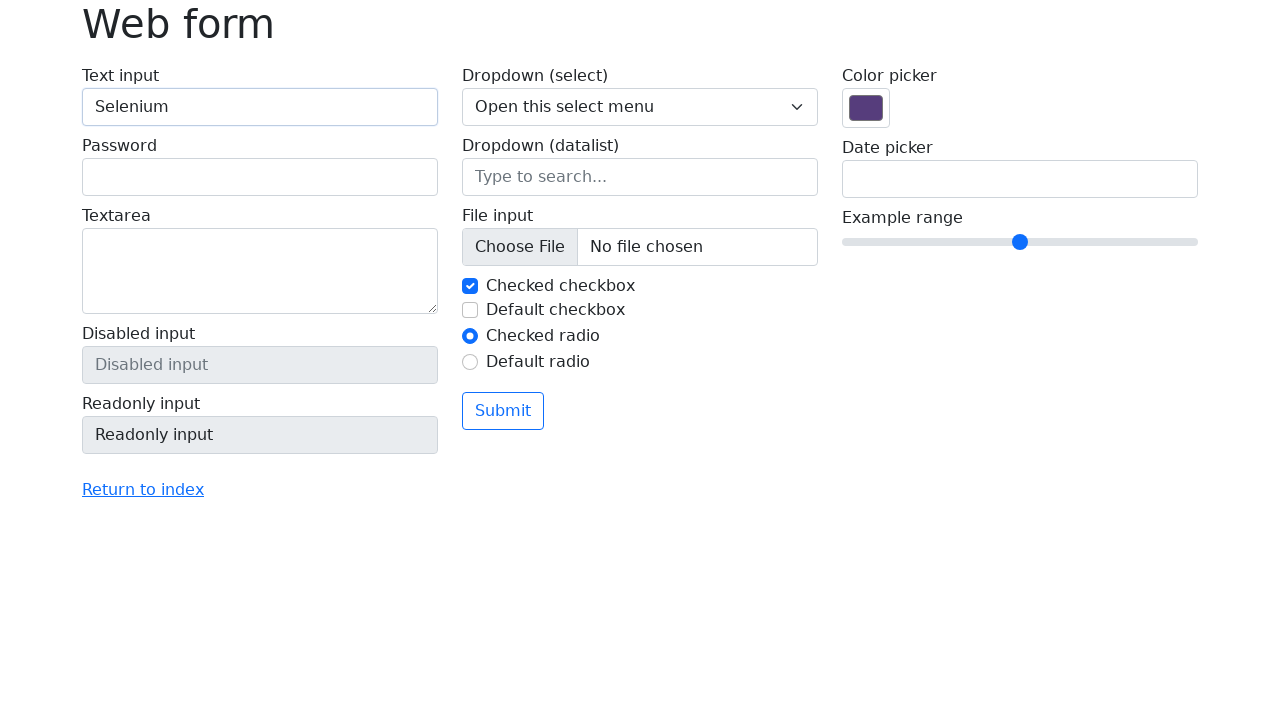

Located text input field element
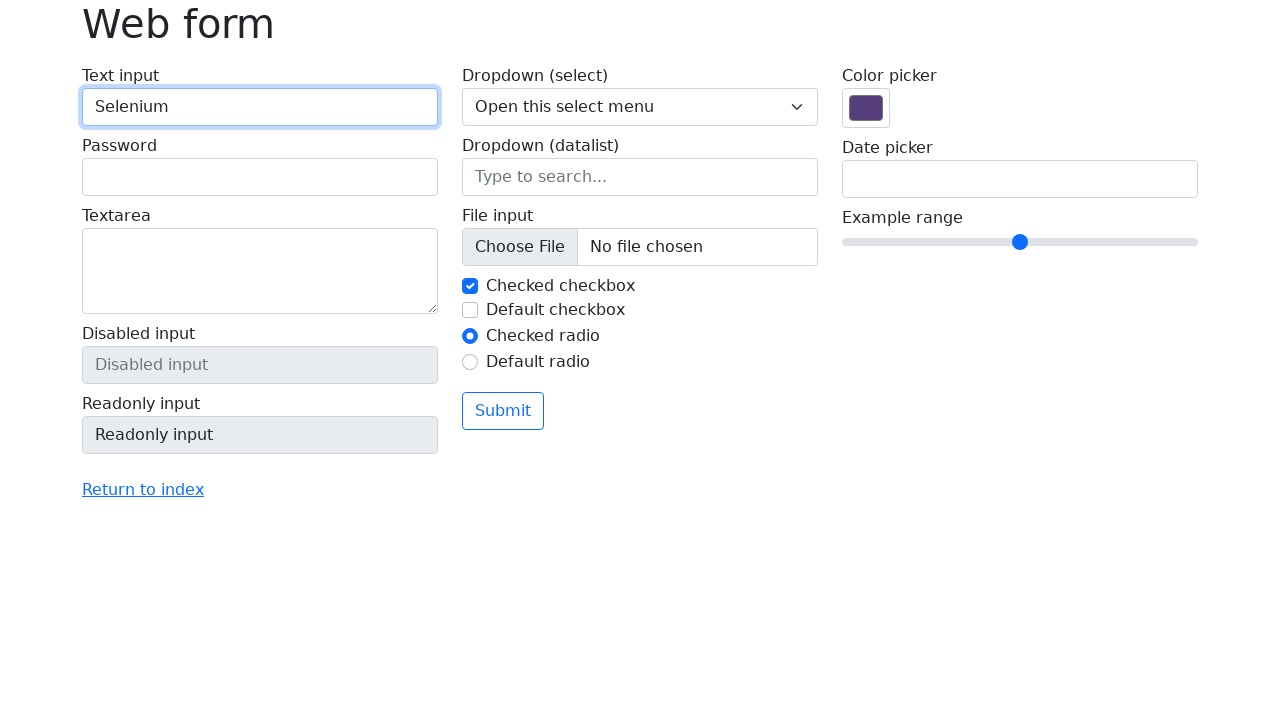

Verified text input field is enabled
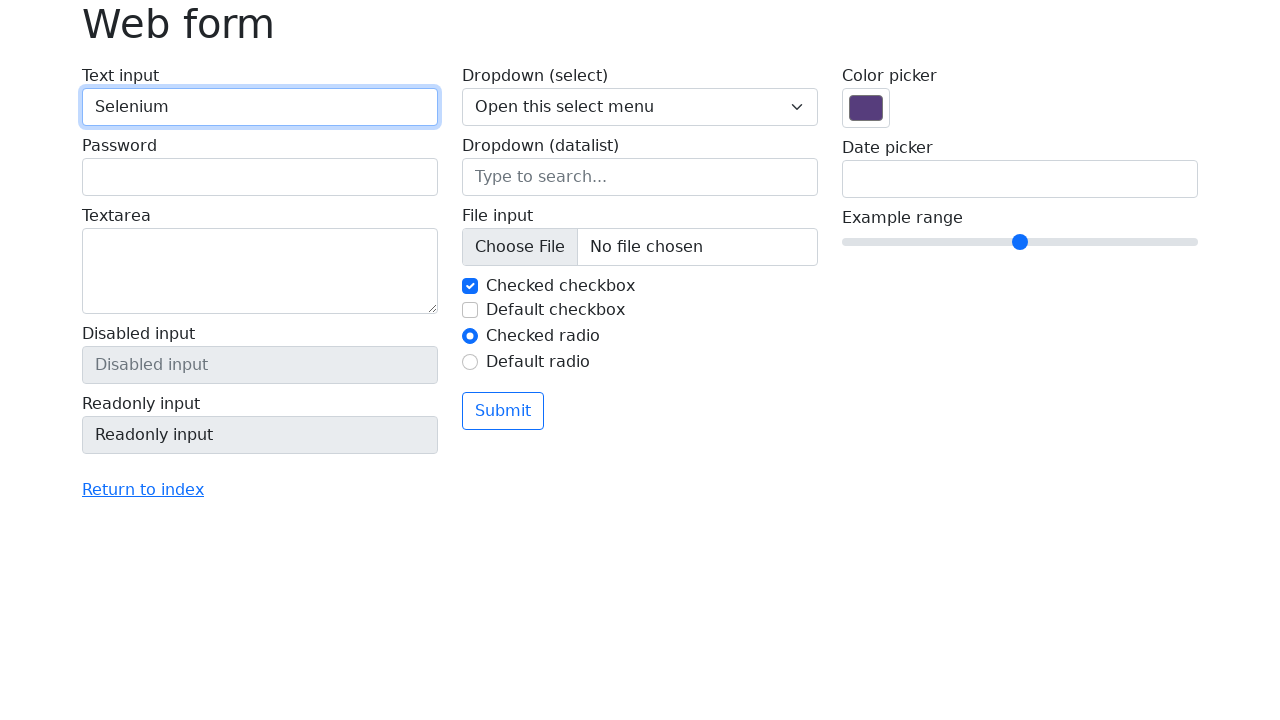

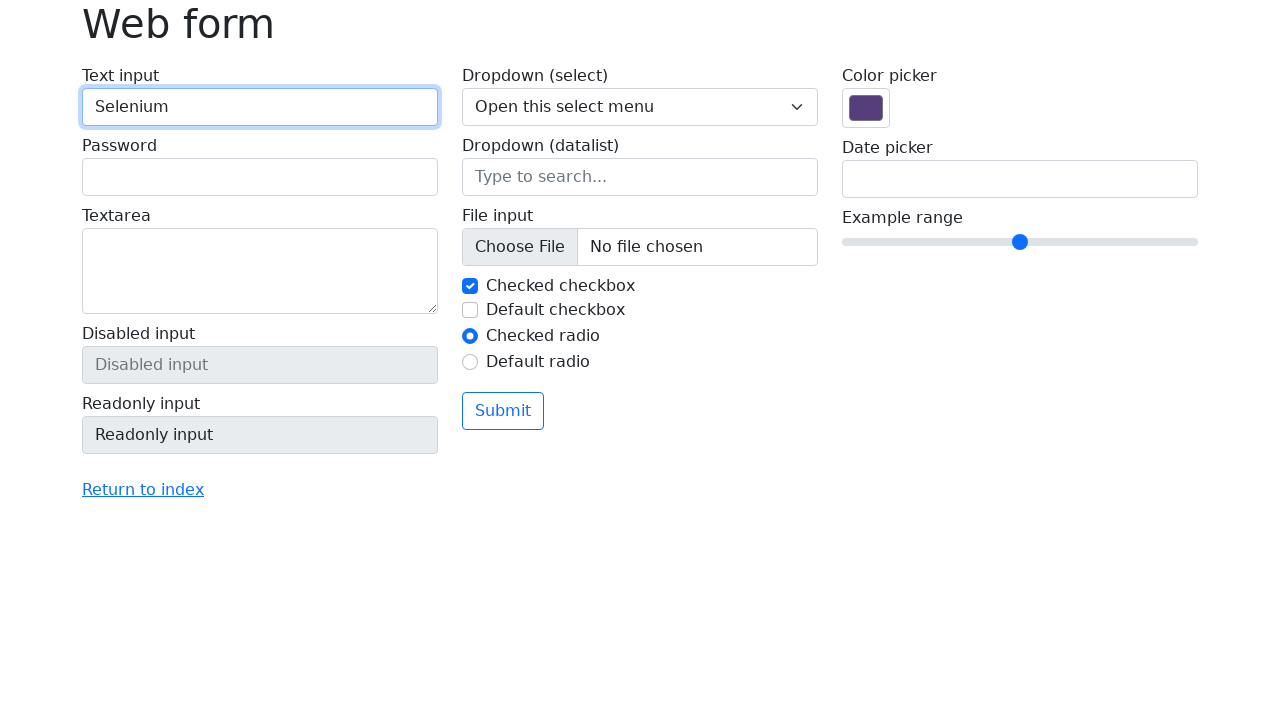